Demonstrates keyboard actions on a text input field, including typing text, using backspace, home key navigation, and delete key to modify the entered text.

Starting URL: https://www.saucedemo.com/

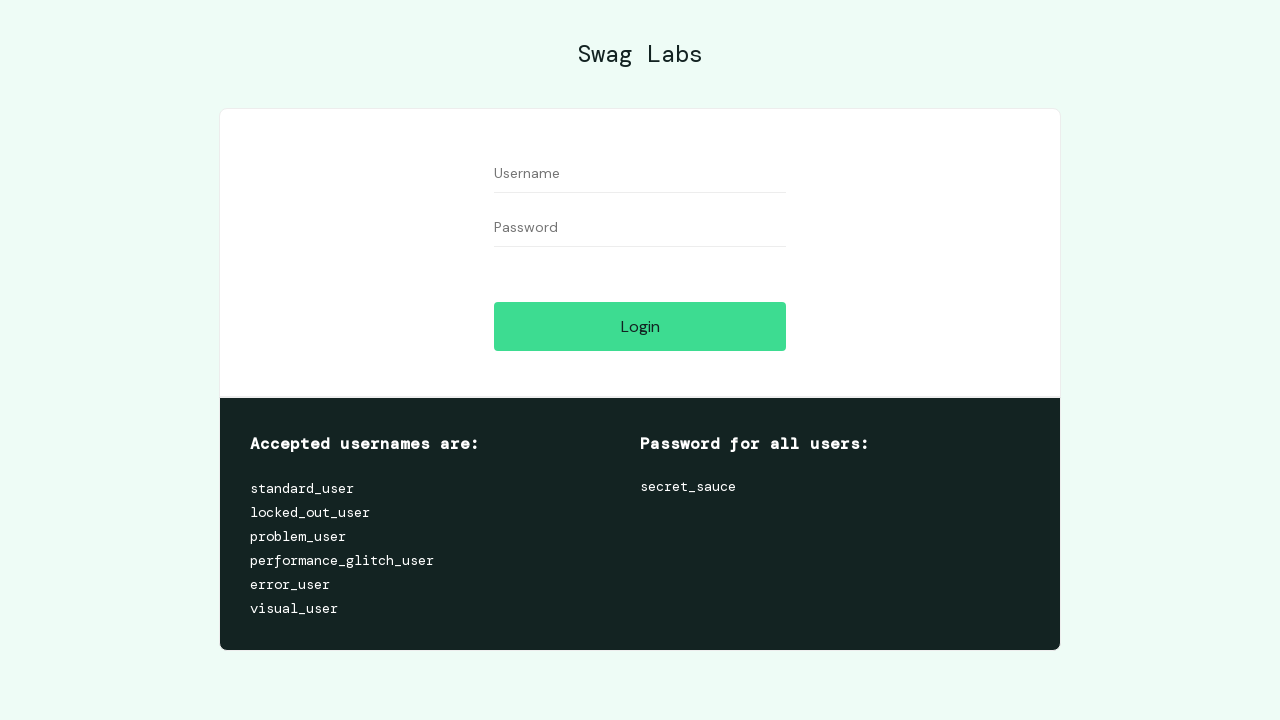

Typed 'Mahopatra' into the username input field on #user-name
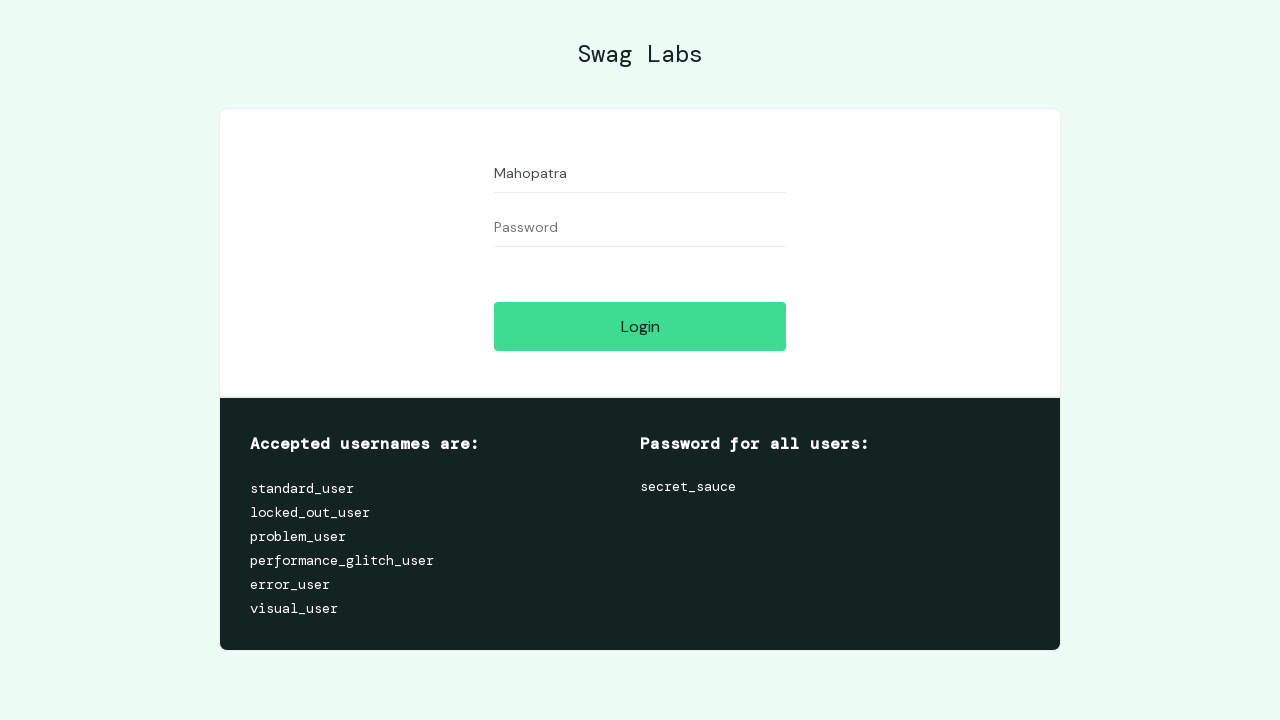

Pressed Backspace to delete the last character on #user-name
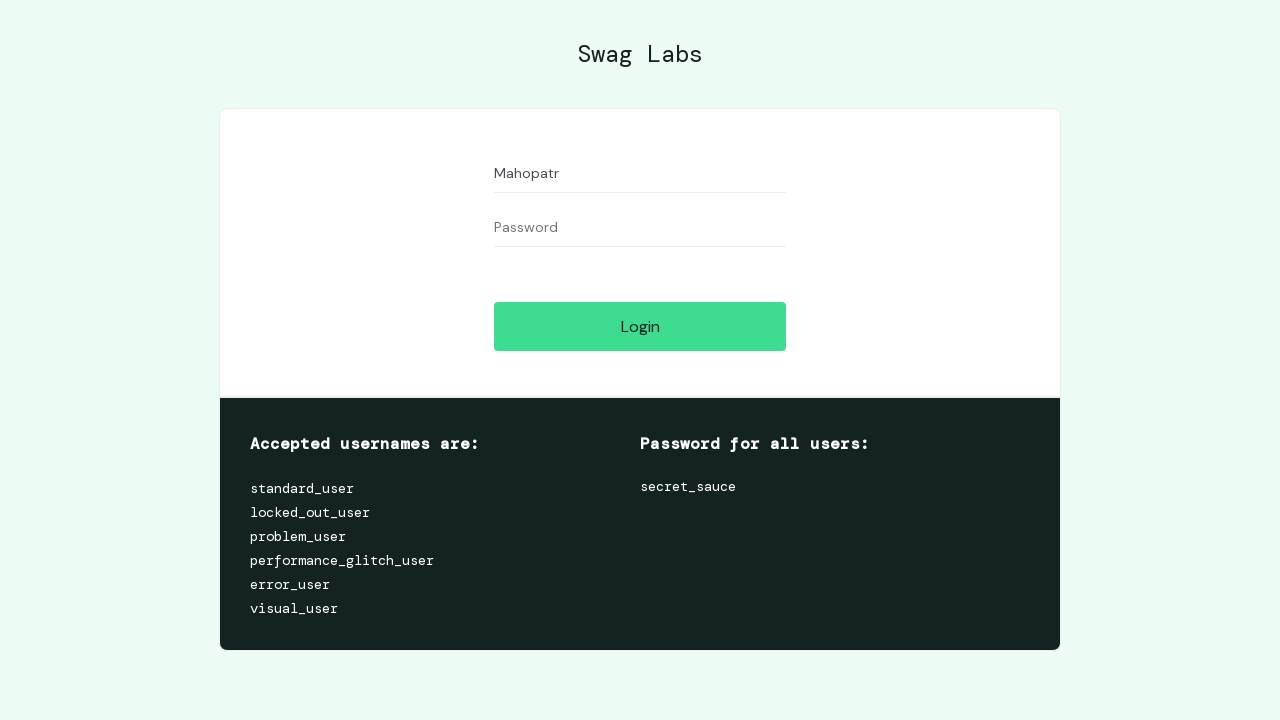

Pressed Home key to move cursor to the beginning of the text on #user-name
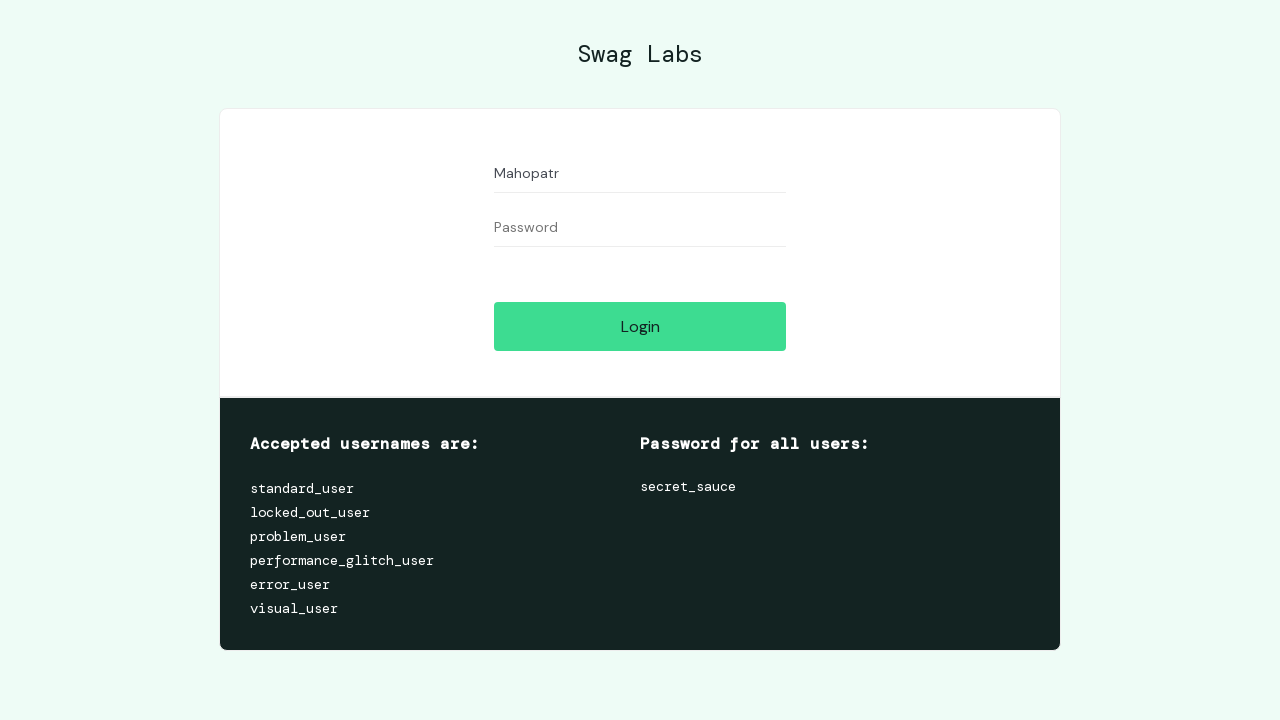

Pressed Delete key to remove character at cursor position on #user-name
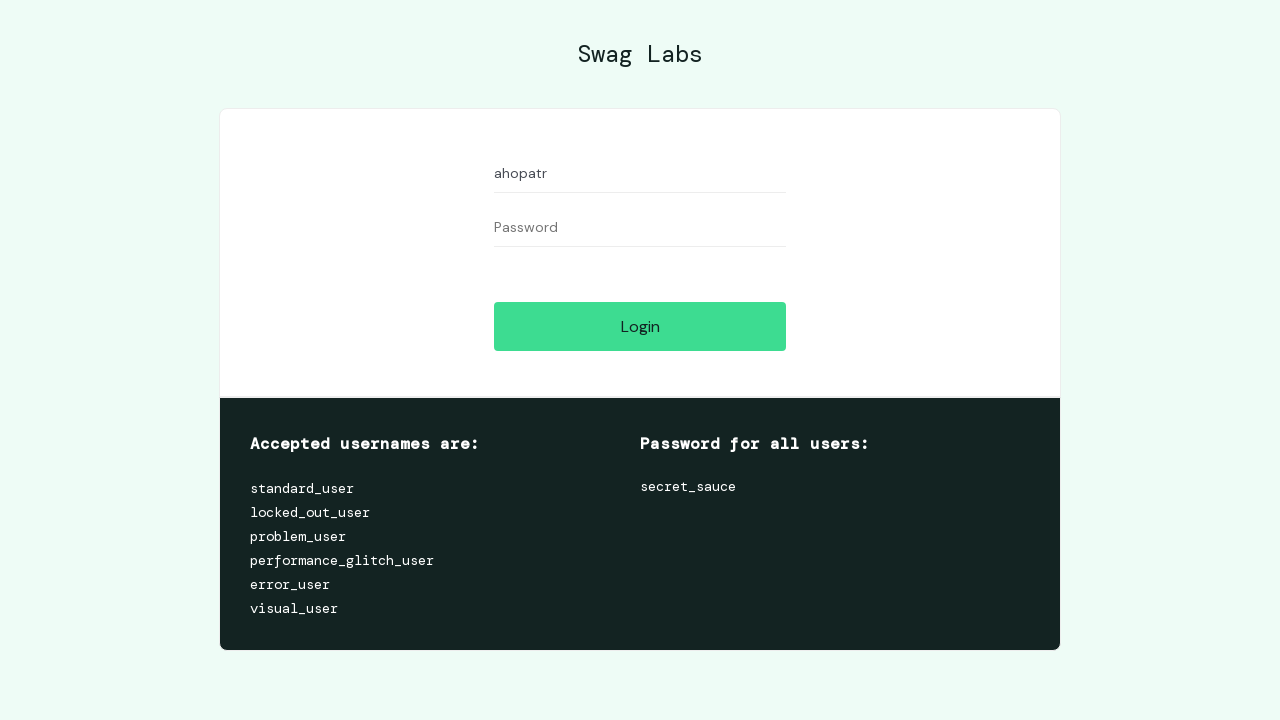

Waited 1 second to observe the final result
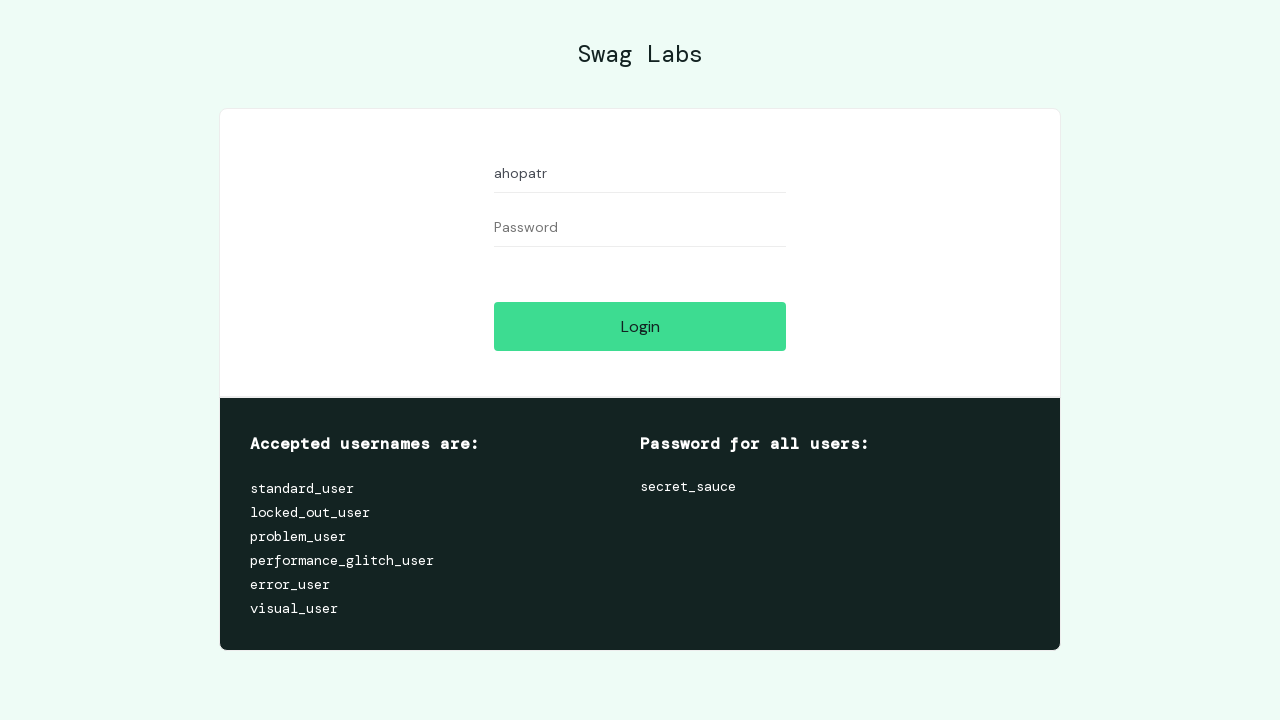

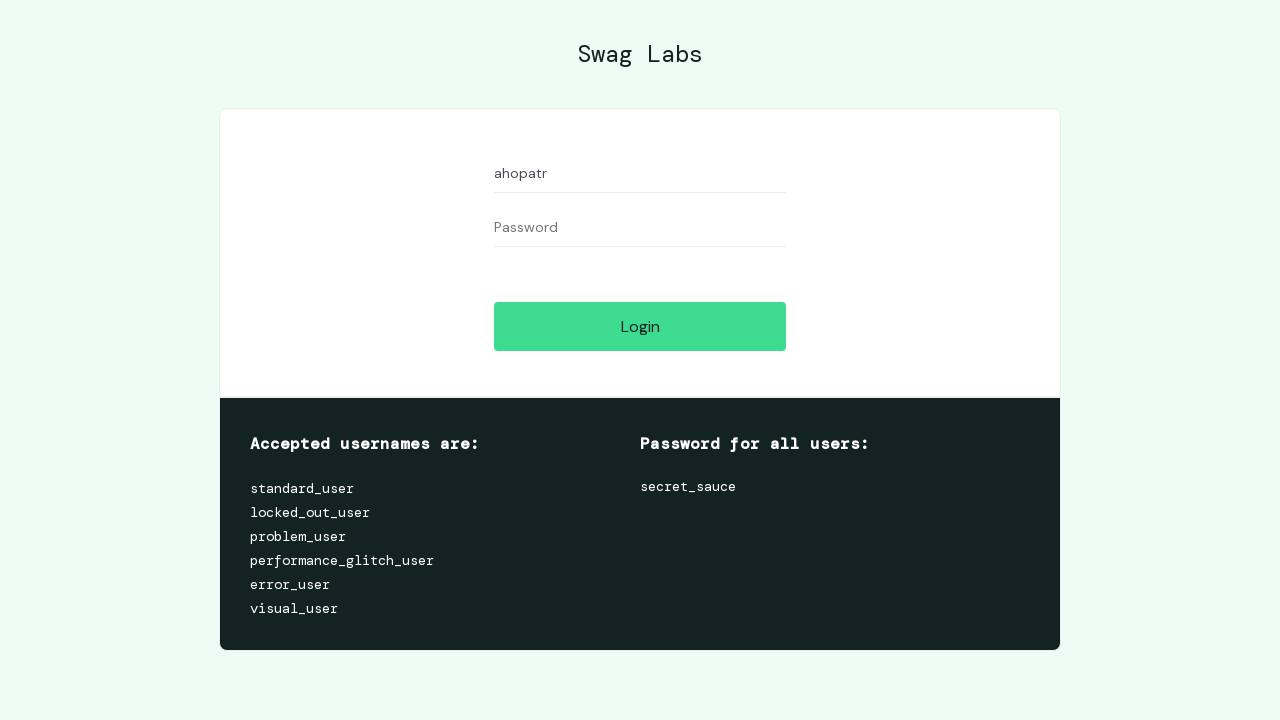